Opens a new browser window, switches to it, reads content, then closes it

Starting URL: https://demoqa.com/browser-windows

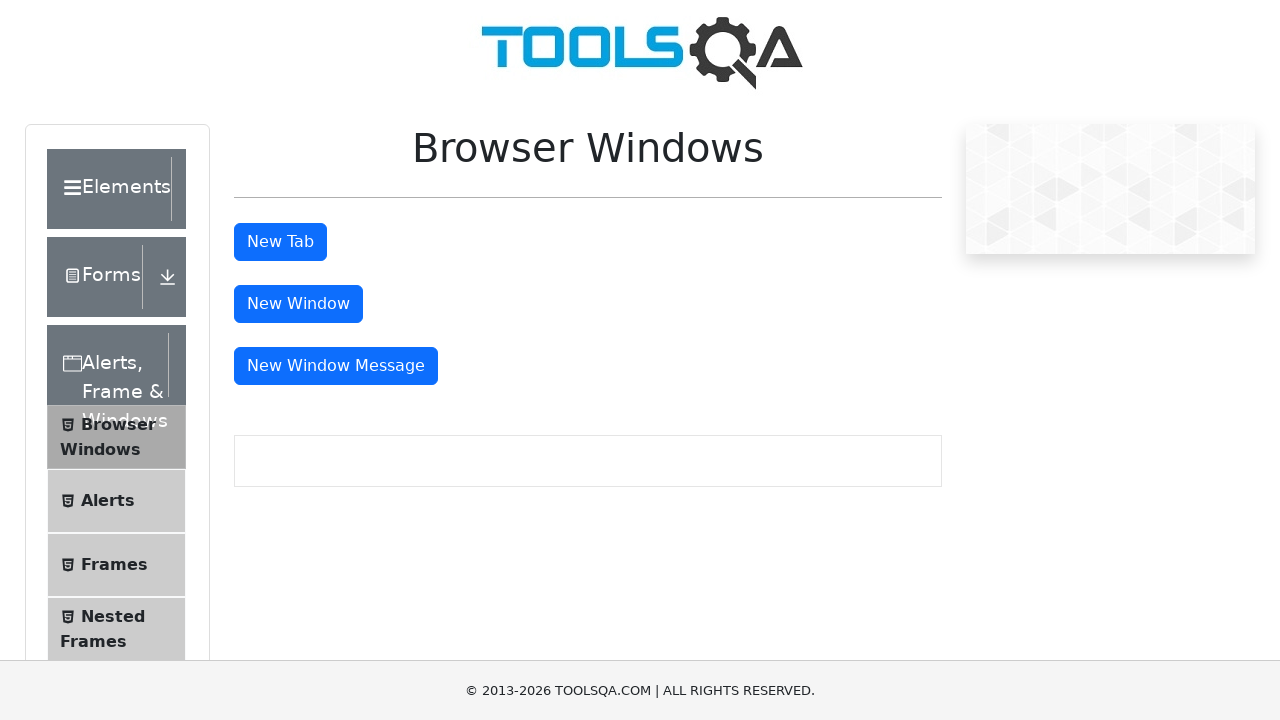

Clicked 'New Window' button and waited for new window to open at (298, 304) on #windowButton
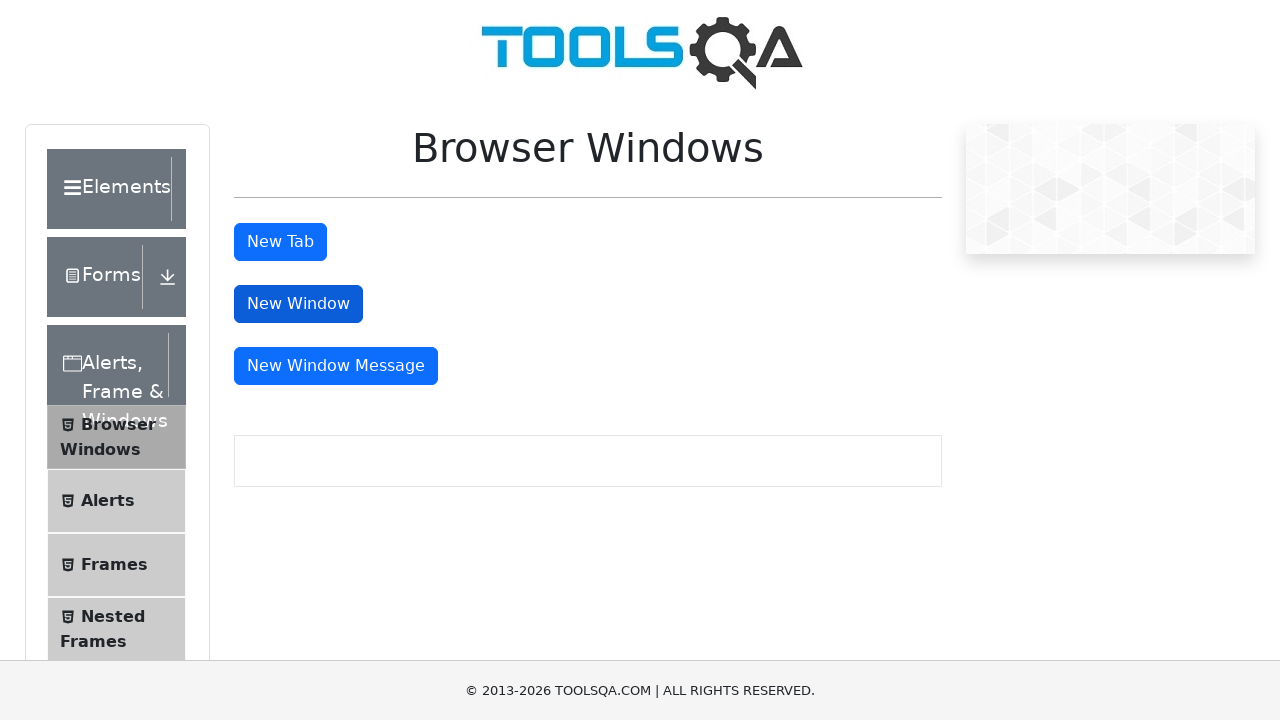

Captured reference to newly opened window
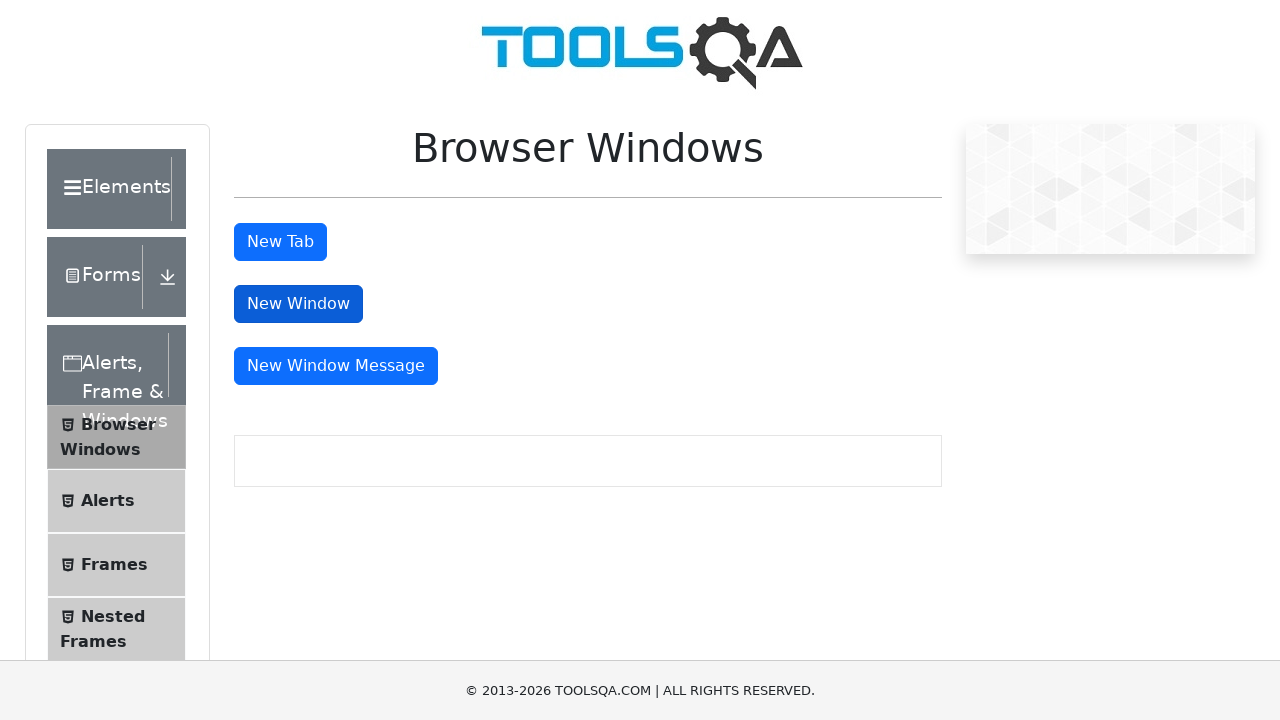

Waited for sample heading element to load in new window
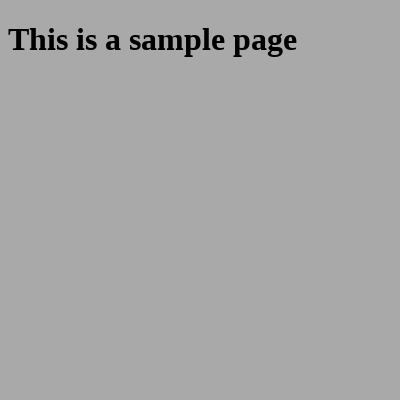

Read text content from heading: 'This is a sample page'
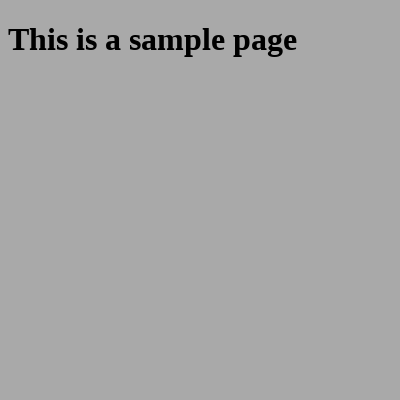

Closed the new window
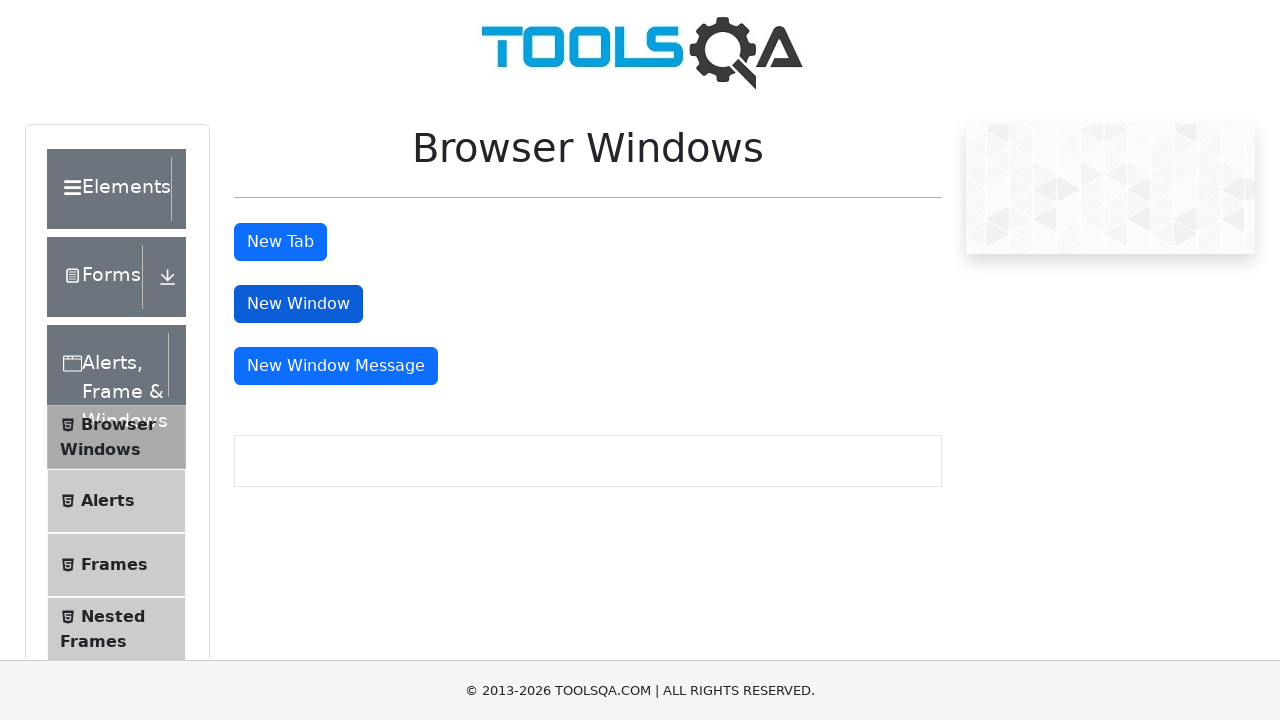

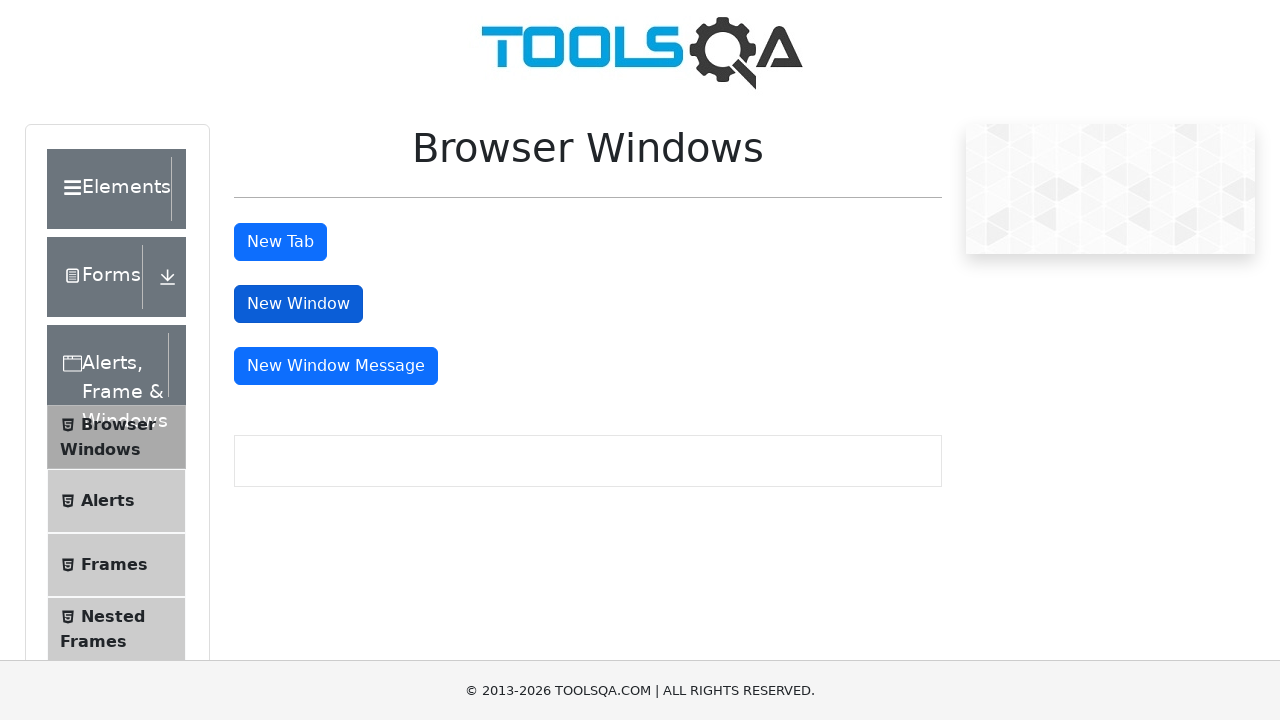